Fills out a text box form with full name, email and address, then submits the form

Starting URL: https://demoqa.com/text-box

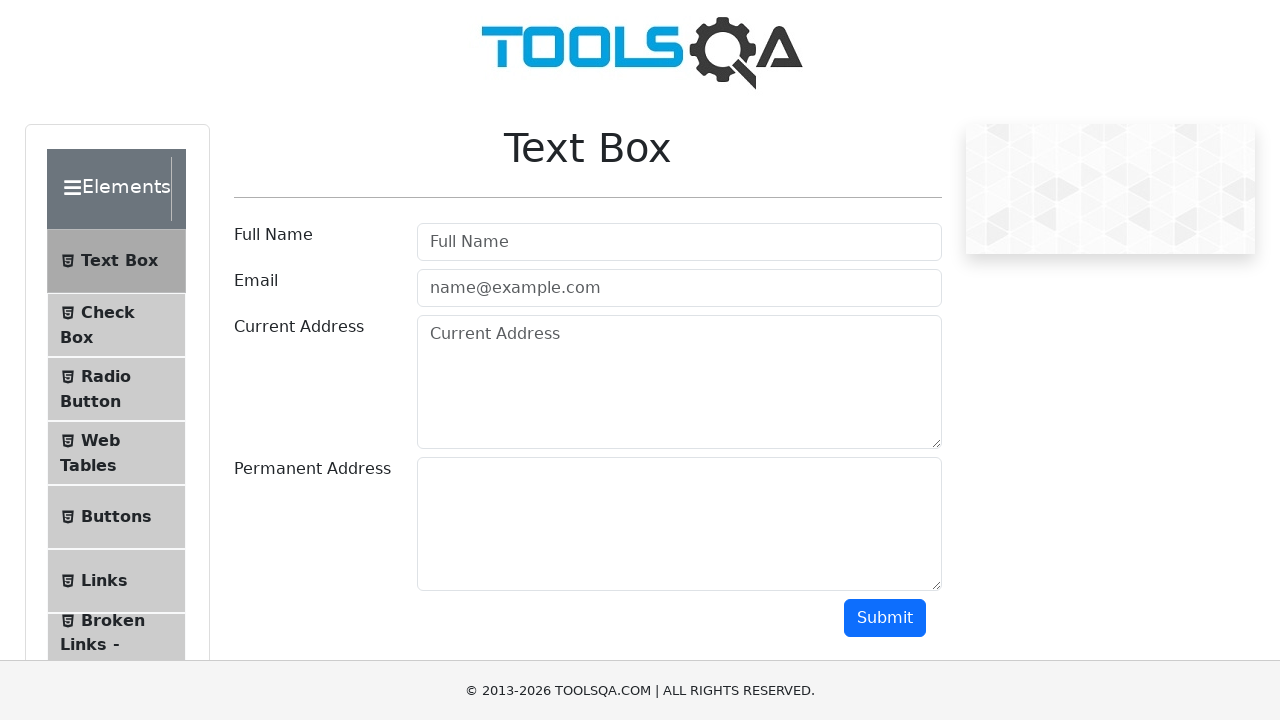

Filled full name field with 'John Smith' on #userName
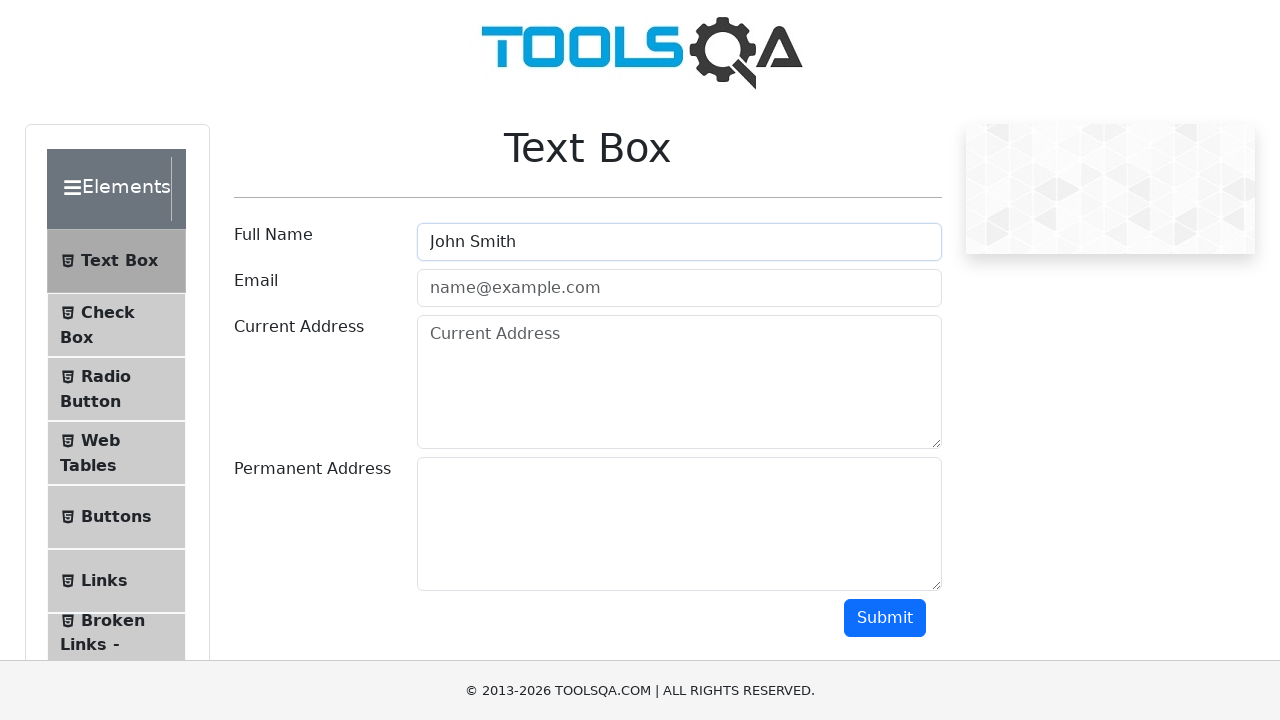

Filled email field with 'john.smith@example.com' on #userEmail
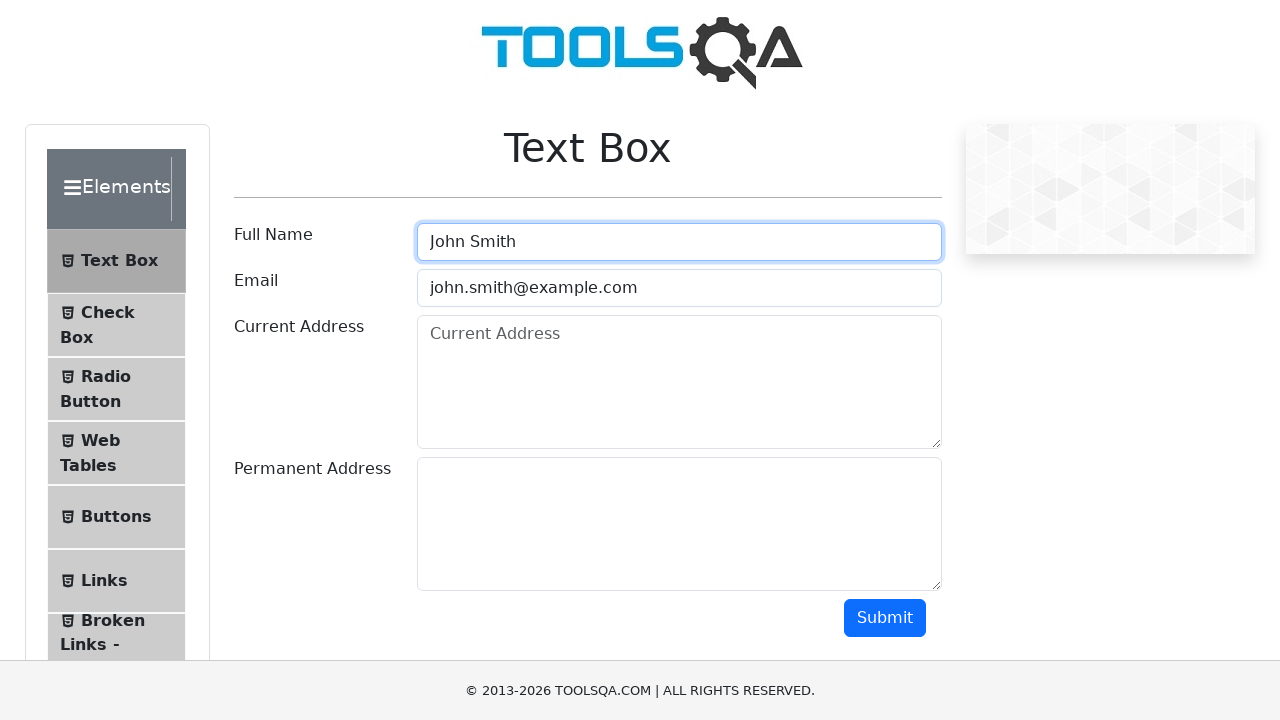

Filled address field with '123 Main Street, New York, NY 10001' on #currentAddress
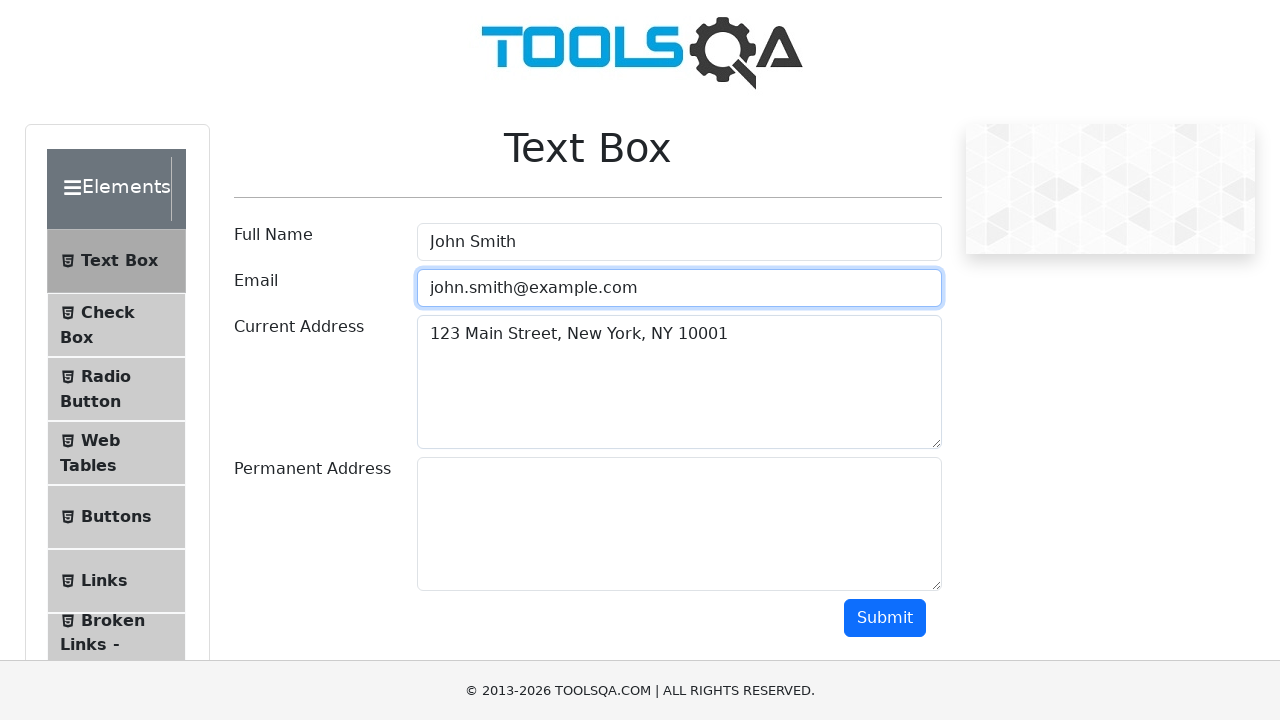

Clicked submit button to submit the form at (885, 618) on #submit
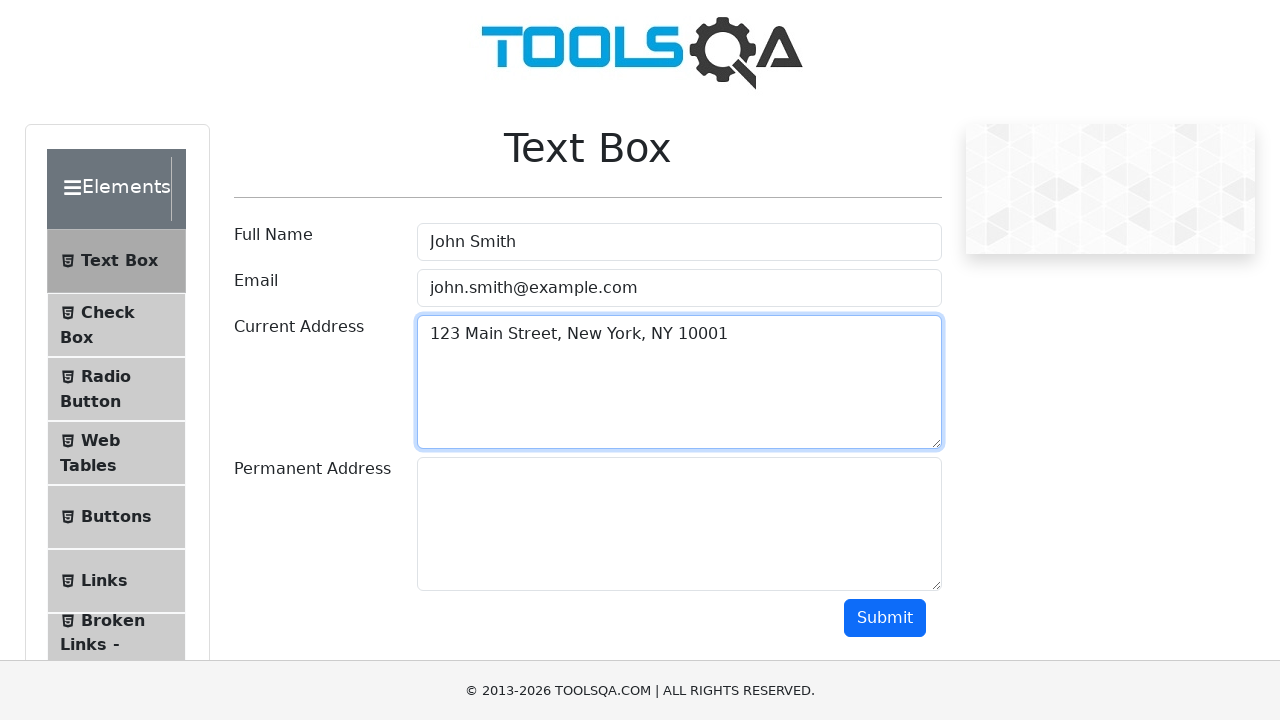

Form submission output appeared on page
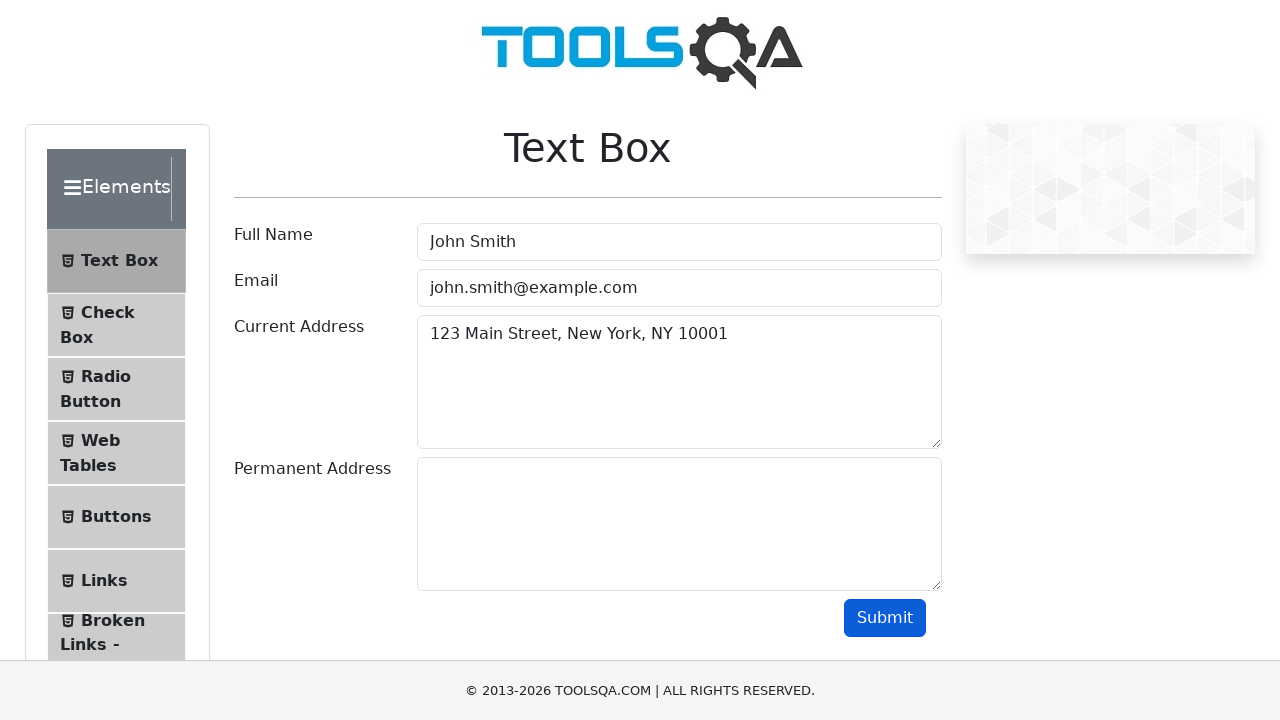

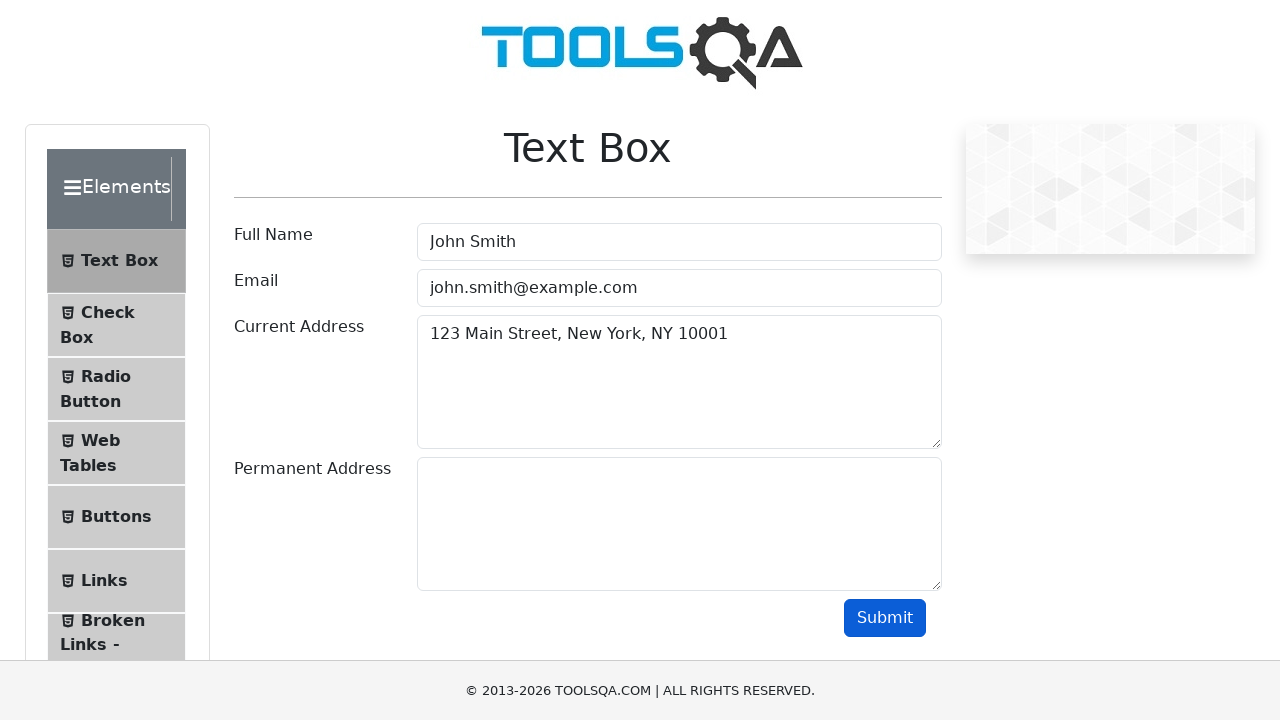